Navigates to WebdriverIO homepage, opens a new window with the same URL, and switches between windows

Starting URL: https://webdriver.io

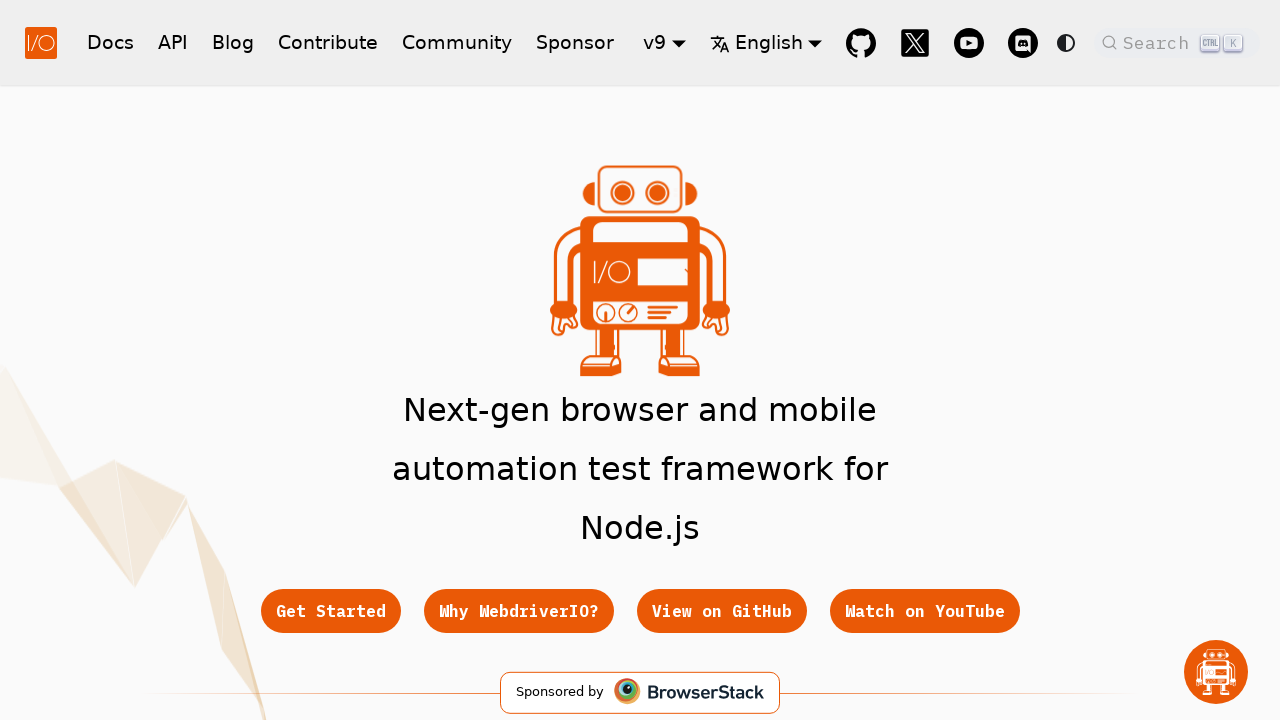

Navigated to WebdriverIO homepage
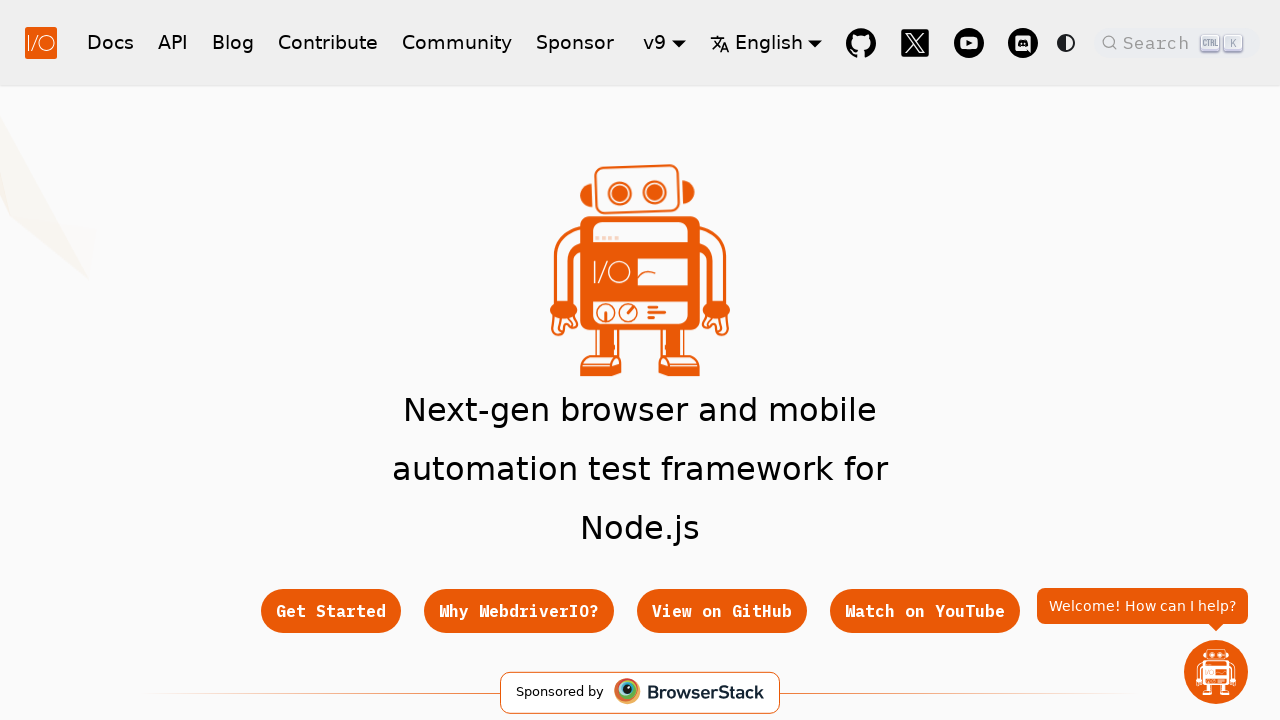

Opened a new window
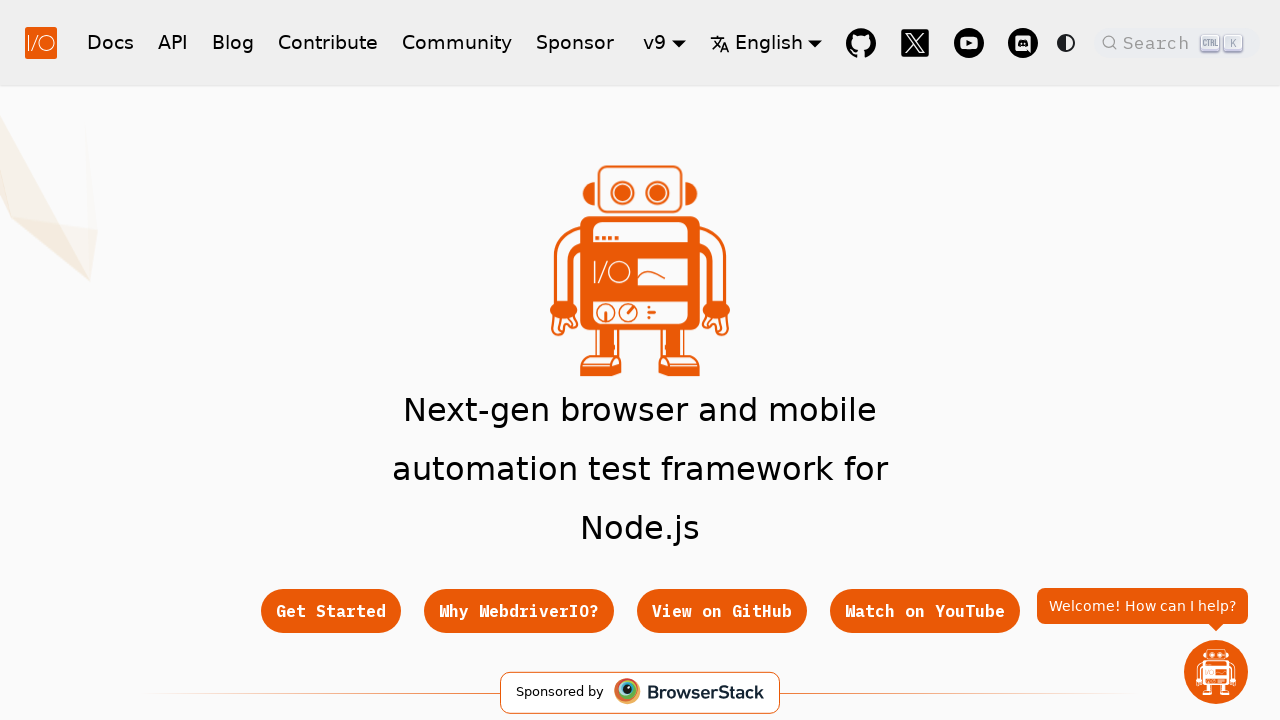

Navigated new window to WebdriverIO homepage
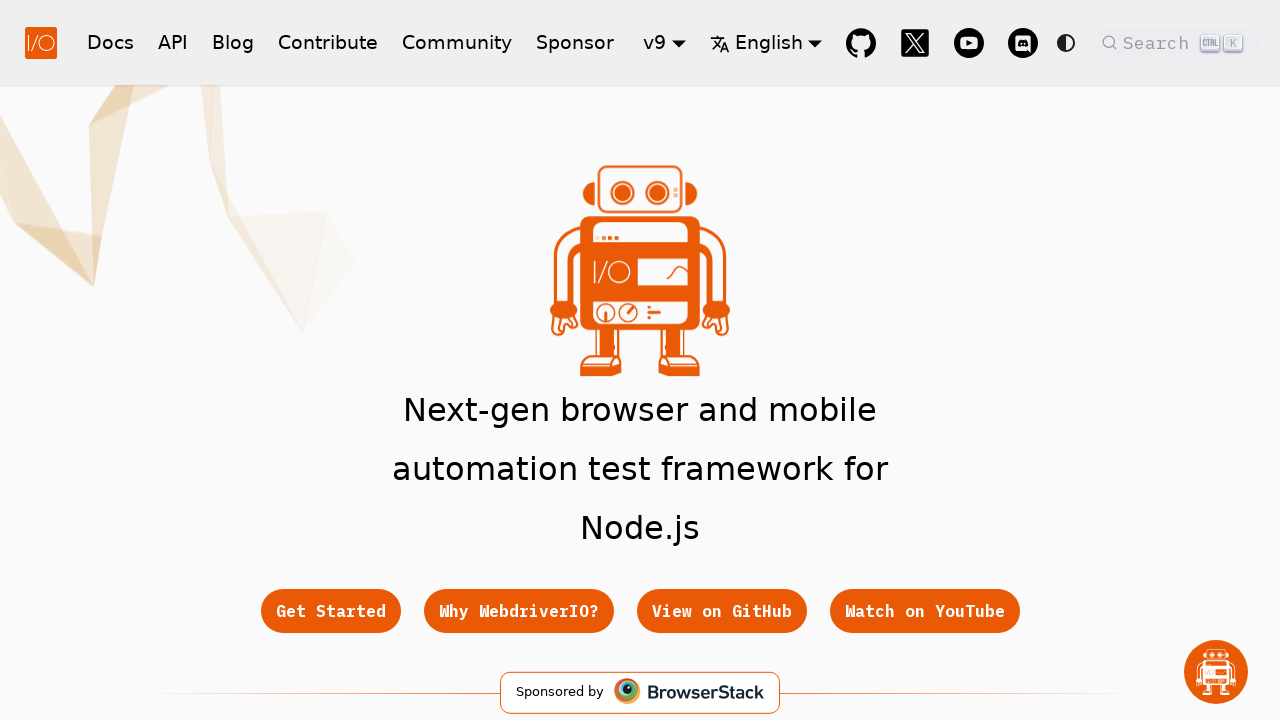

Switched back to original window
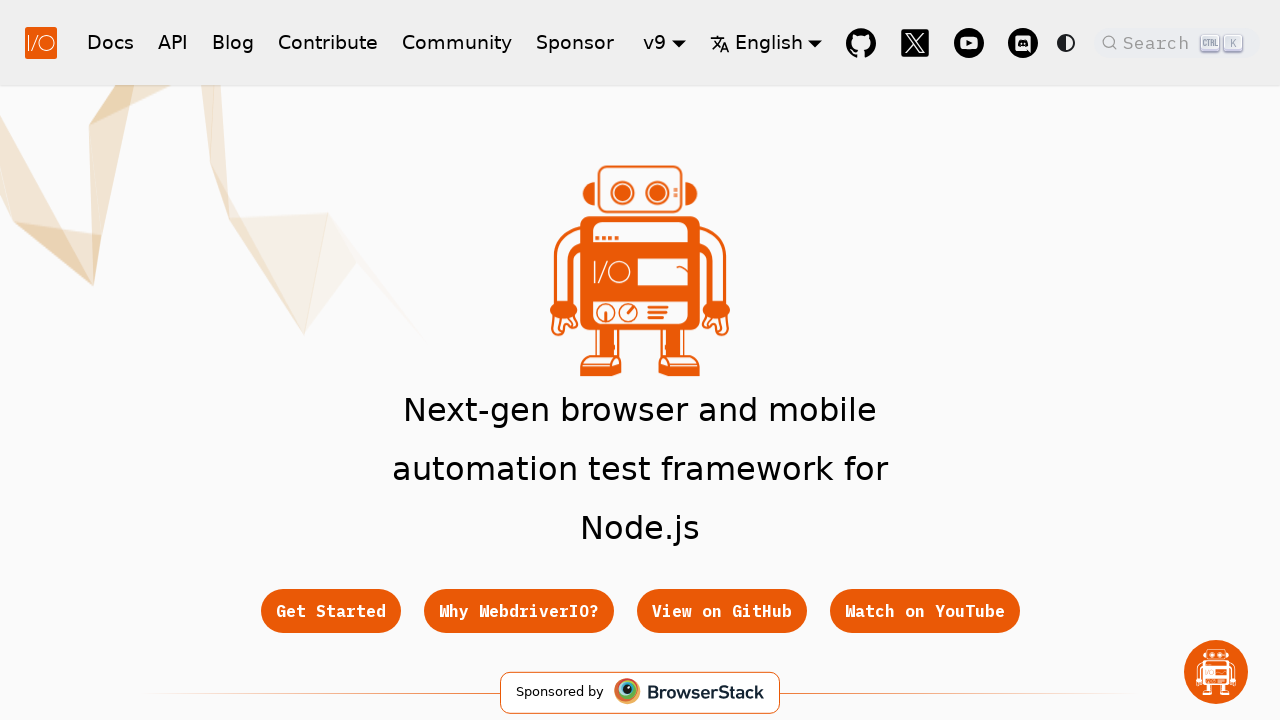

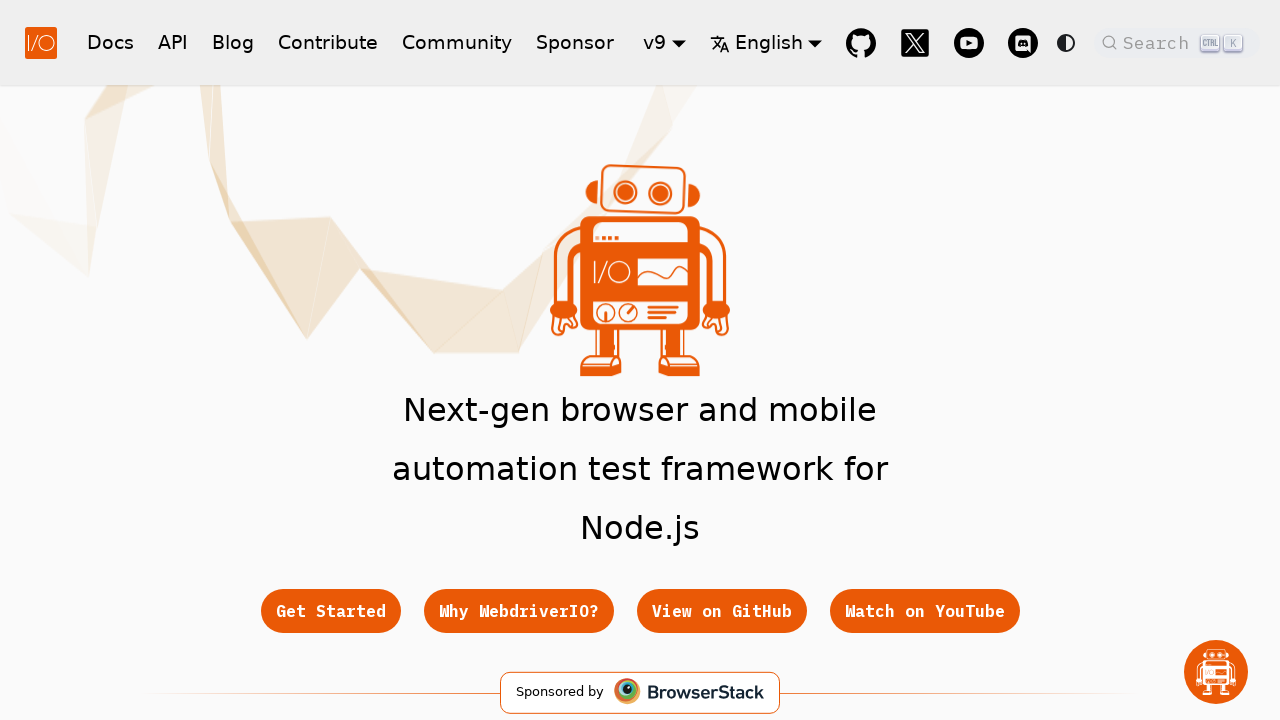